Tests that todo data persists after page reload, including completion state.

Starting URL: https://demo.playwright.dev/todomvc

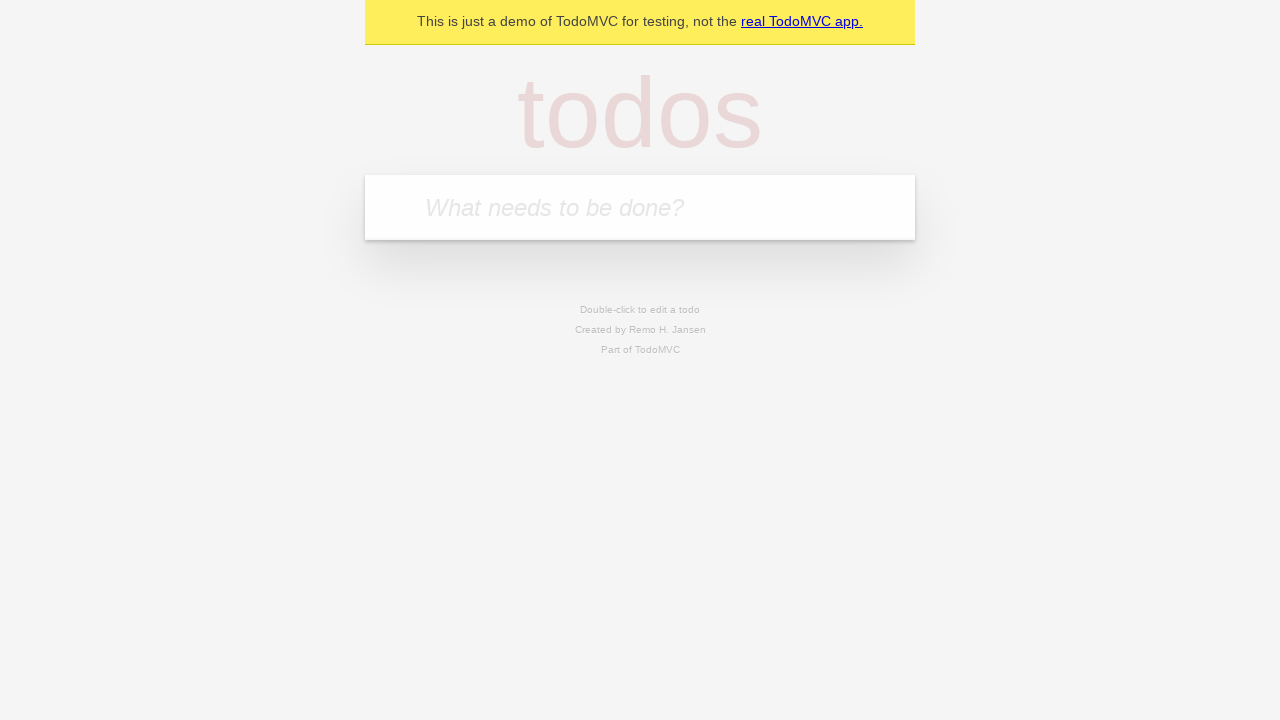

Filled todo input with 'buy some cheese' on internal:attr=[placeholder="What needs to be done?"i]
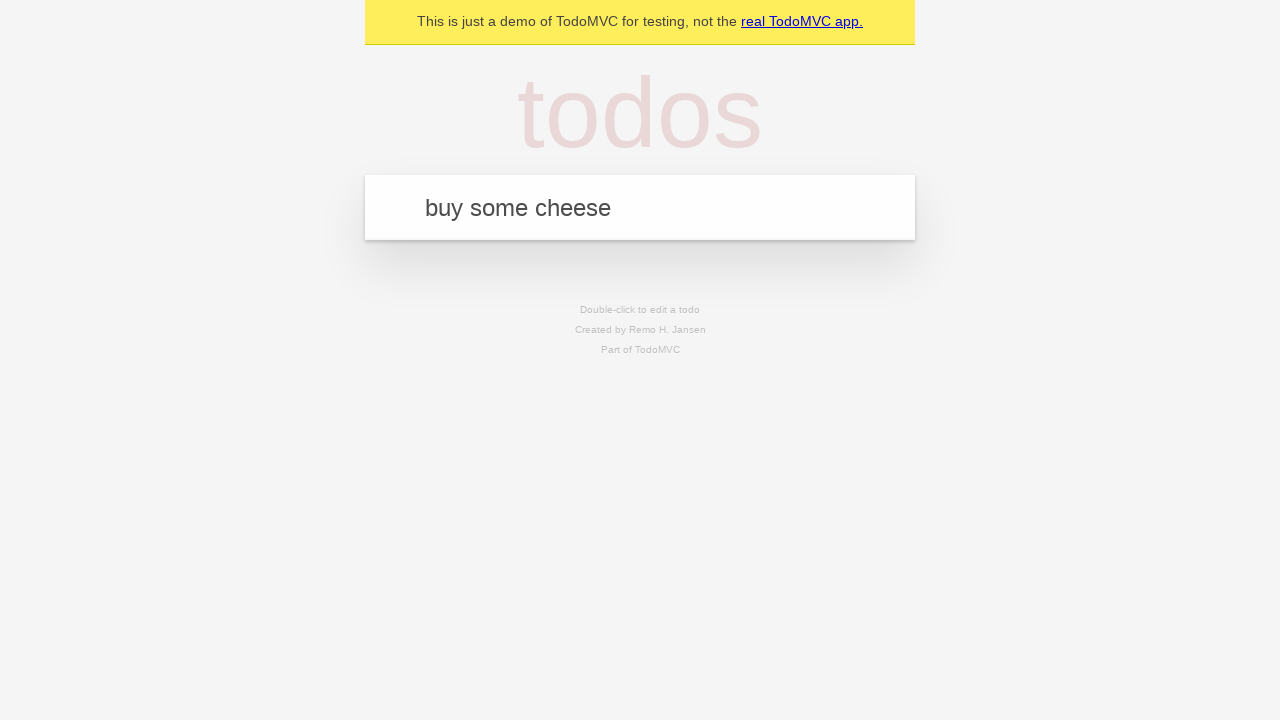

Pressed Enter to add 'buy some cheese' to todos on internal:attr=[placeholder="What needs to be done?"i]
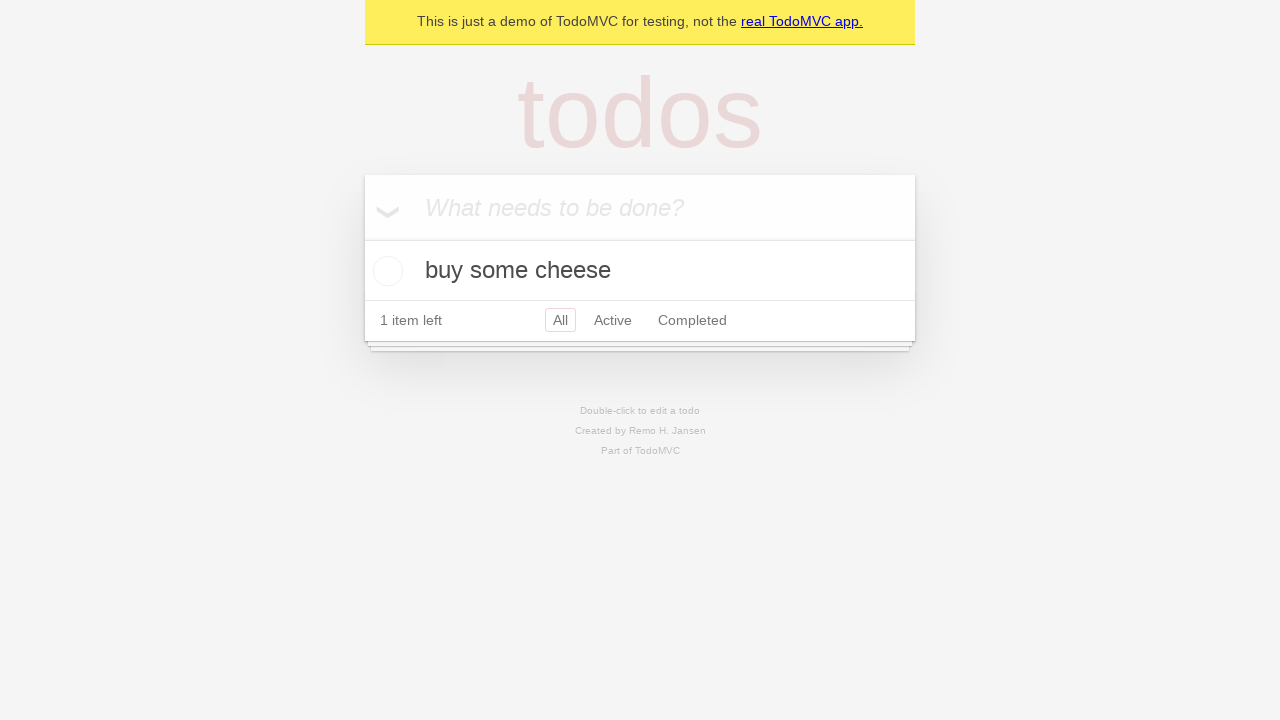

Filled todo input with 'feed the cat' on internal:attr=[placeholder="What needs to be done?"i]
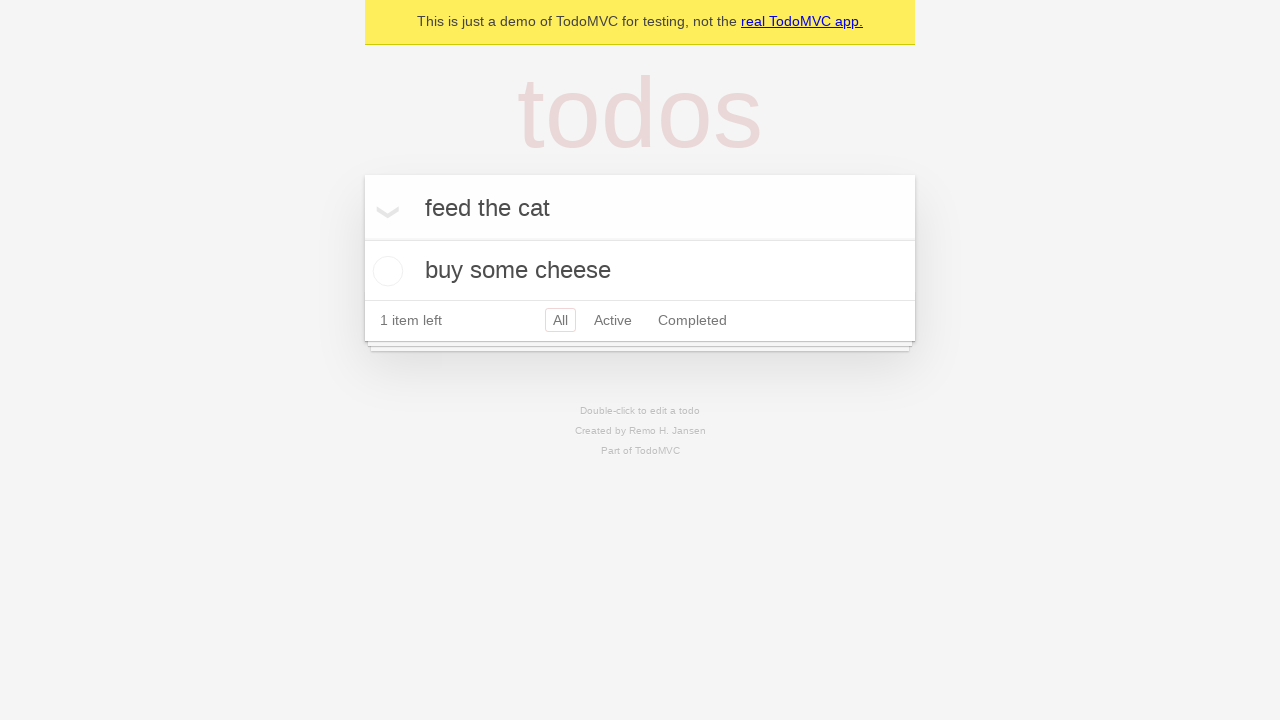

Pressed Enter to add 'feed the cat' to todos on internal:attr=[placeholder="What needs to be done?"i]
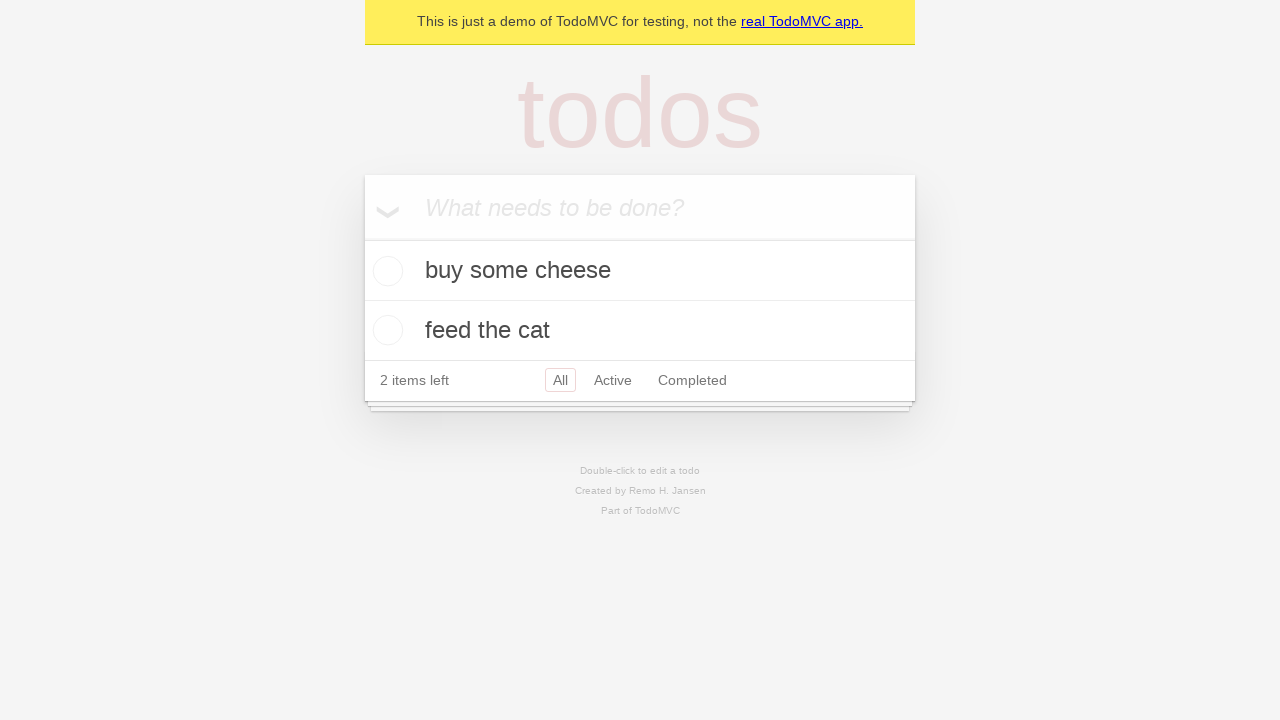

Located first todo checkbox
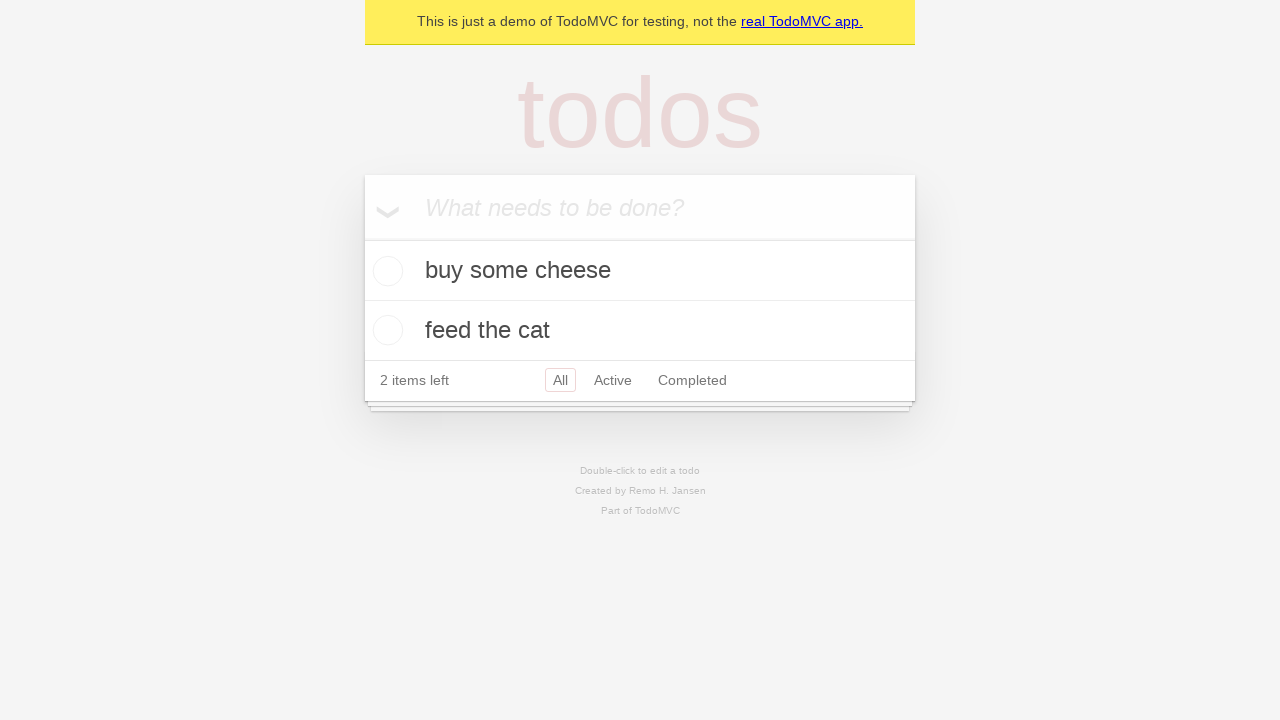

Checked first todo item at (385, 271) on internal:testid=[data-testid="todo-item"s] >> nth=0 >> internal:role=checkbox
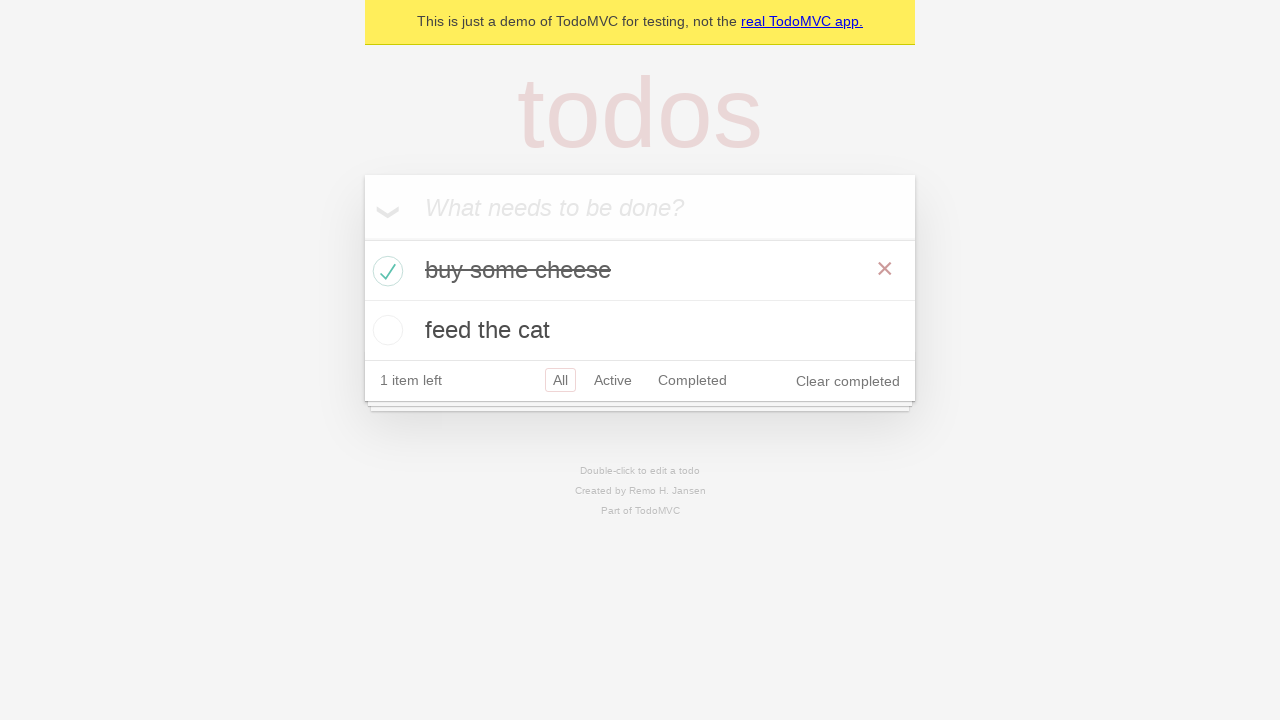

Reloaded the page
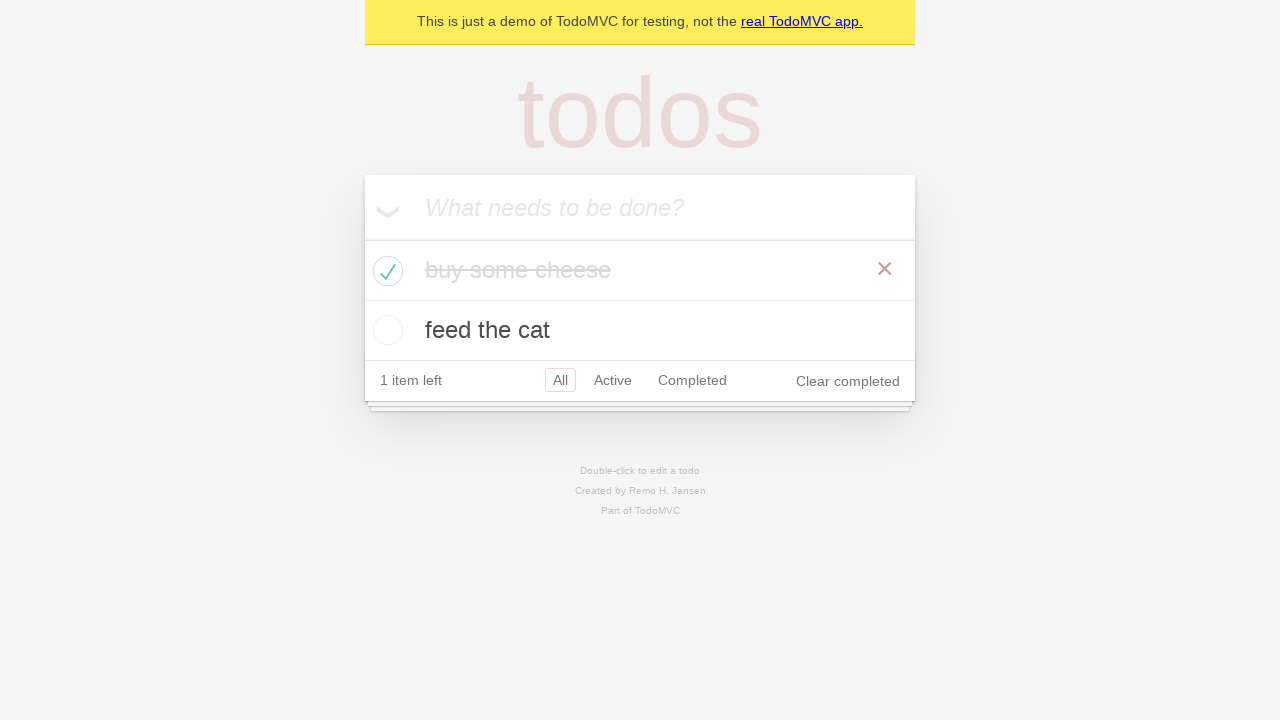

Todo items loaded after page reload
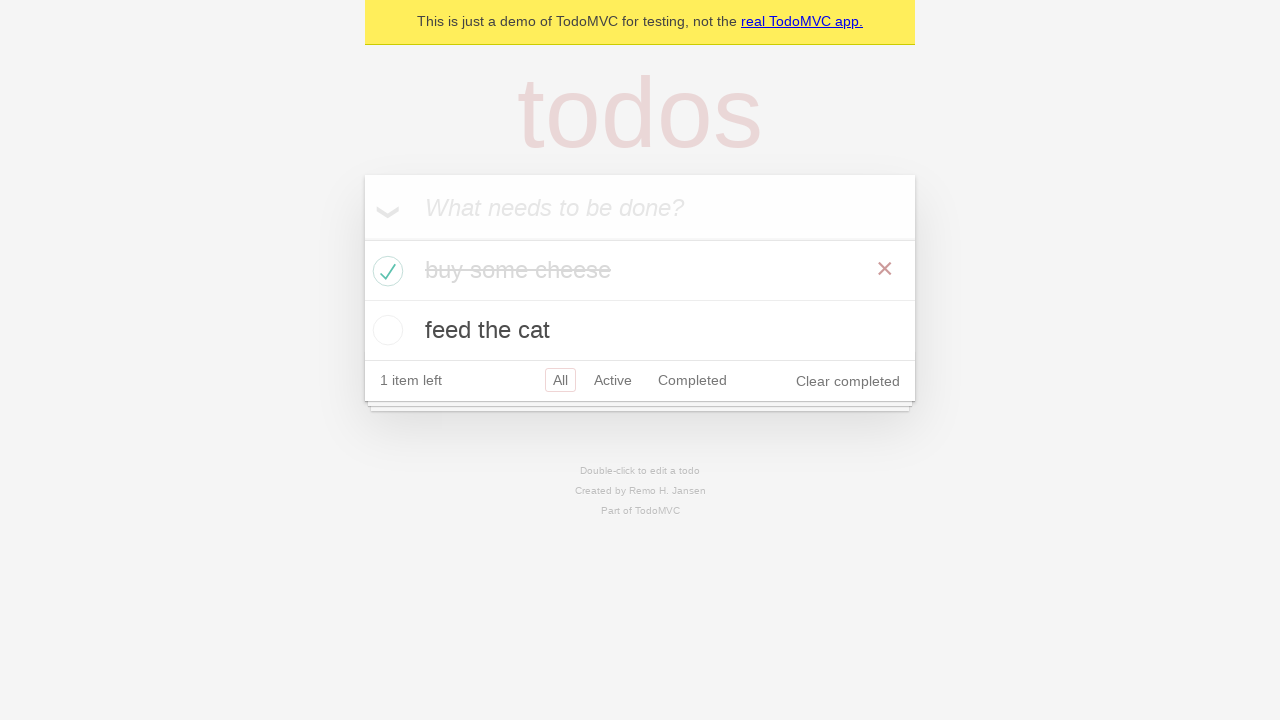

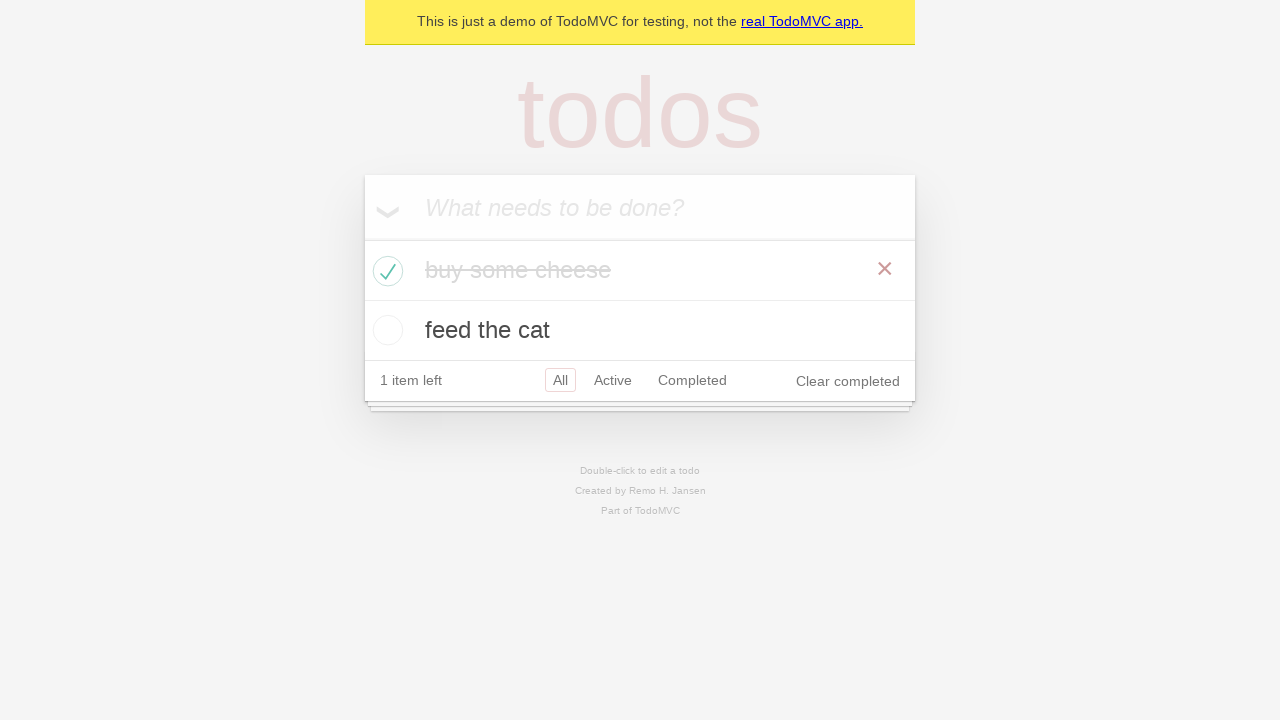